Performs a search on Notre Dame's class search website and clicks on the first result from the search results

Starting URL: https://classsearch.nd.edu/

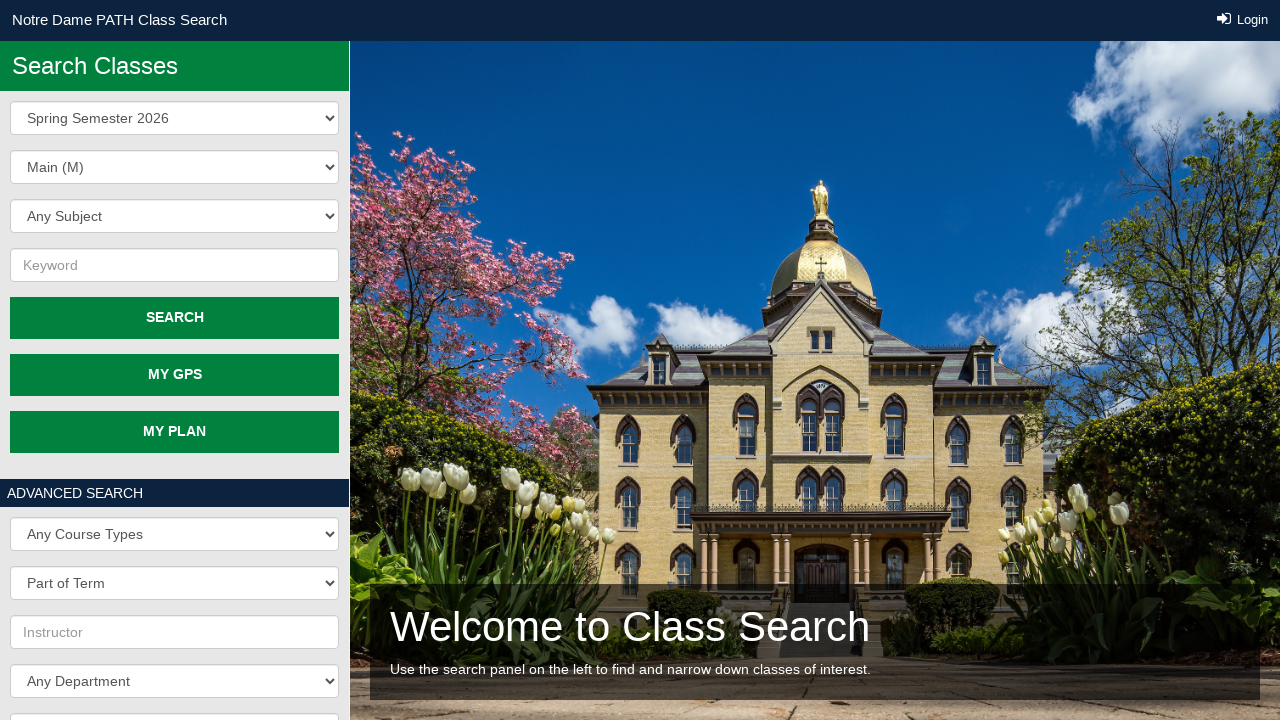

Clicked search button to perform search at (174, 318) on xpath=/html/body/main/div[1]/div/div[2]/form/div[2]/div/div[5]/button
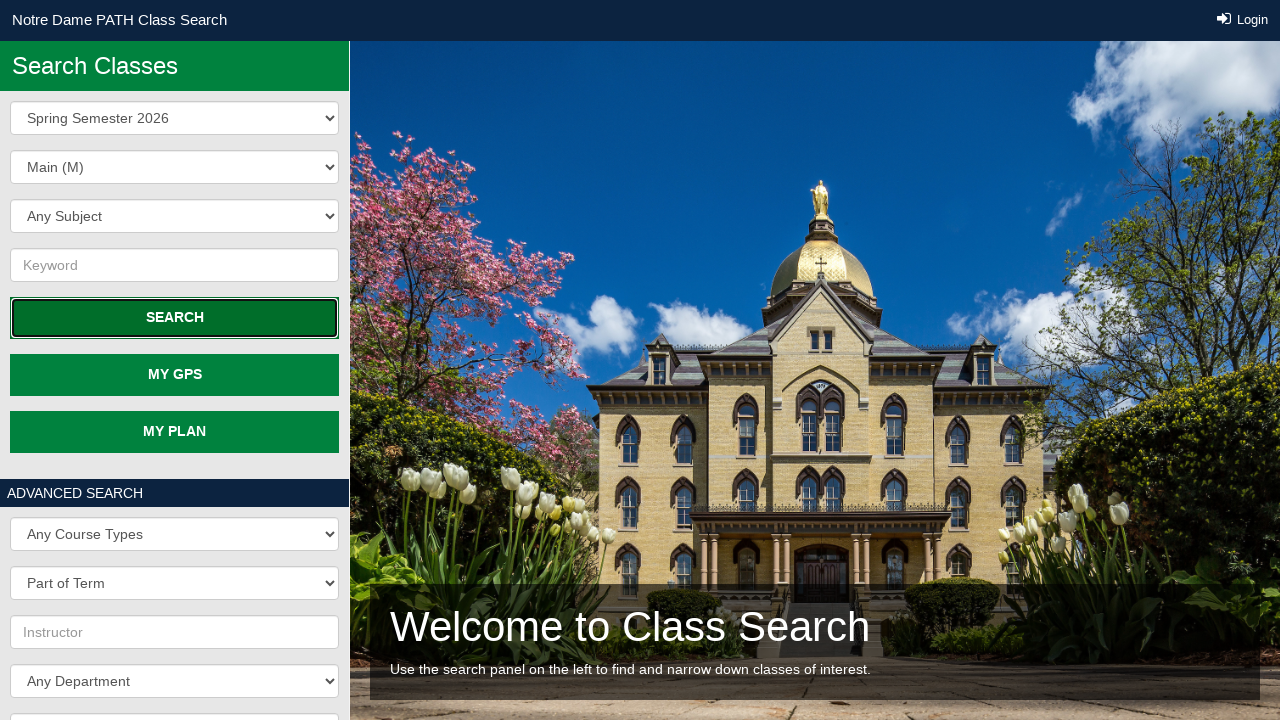

Search results loaded
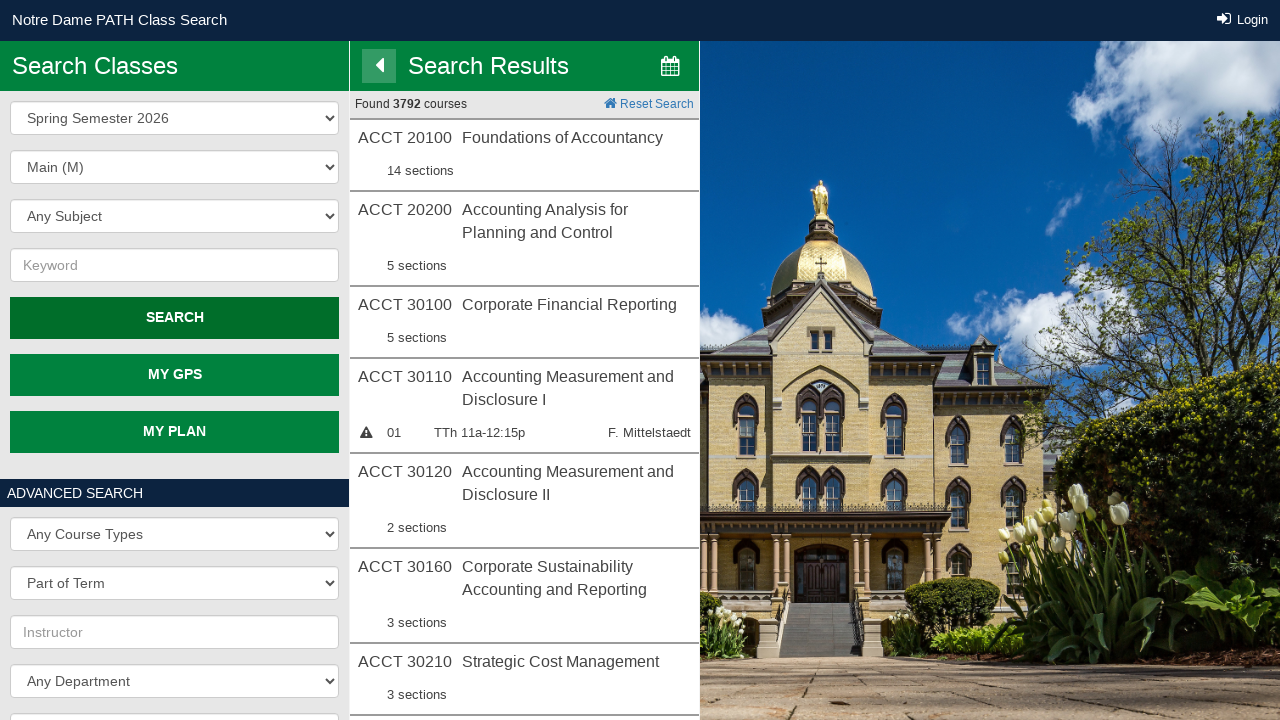

Retrieved all class result elements
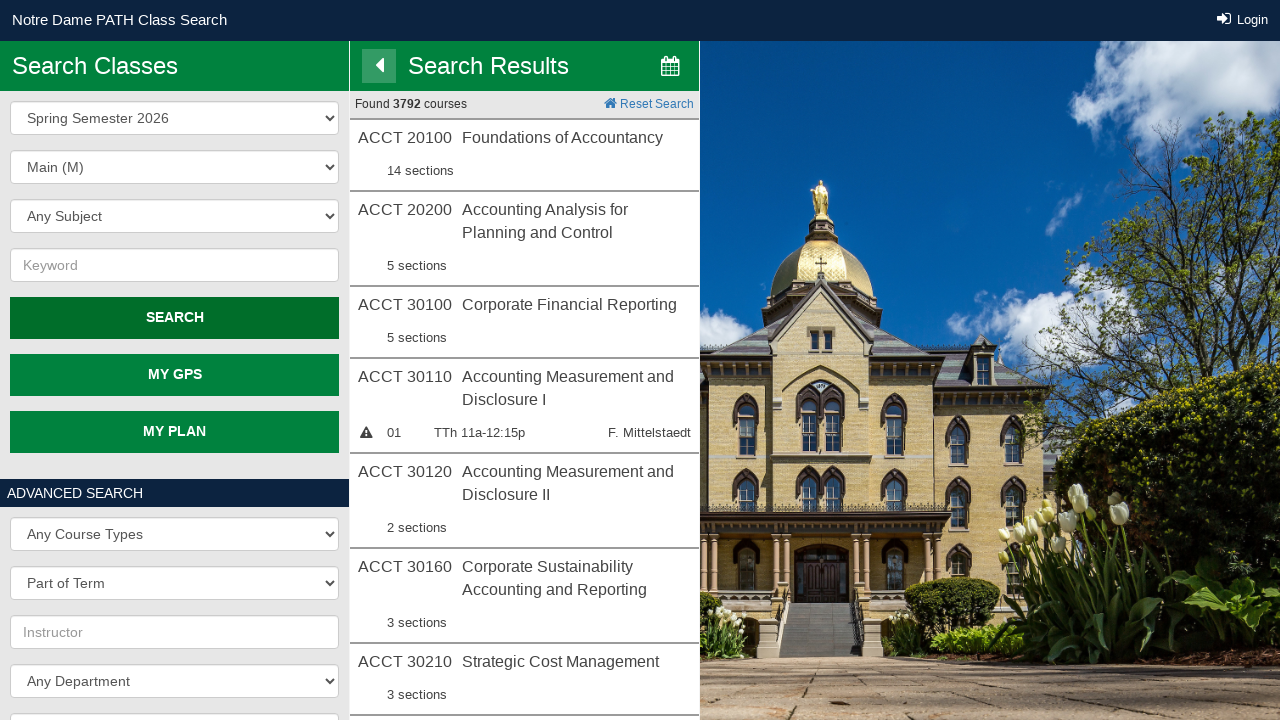

Clicked on the first search result at (524, 154) on .result.result--group-start >> nth=0
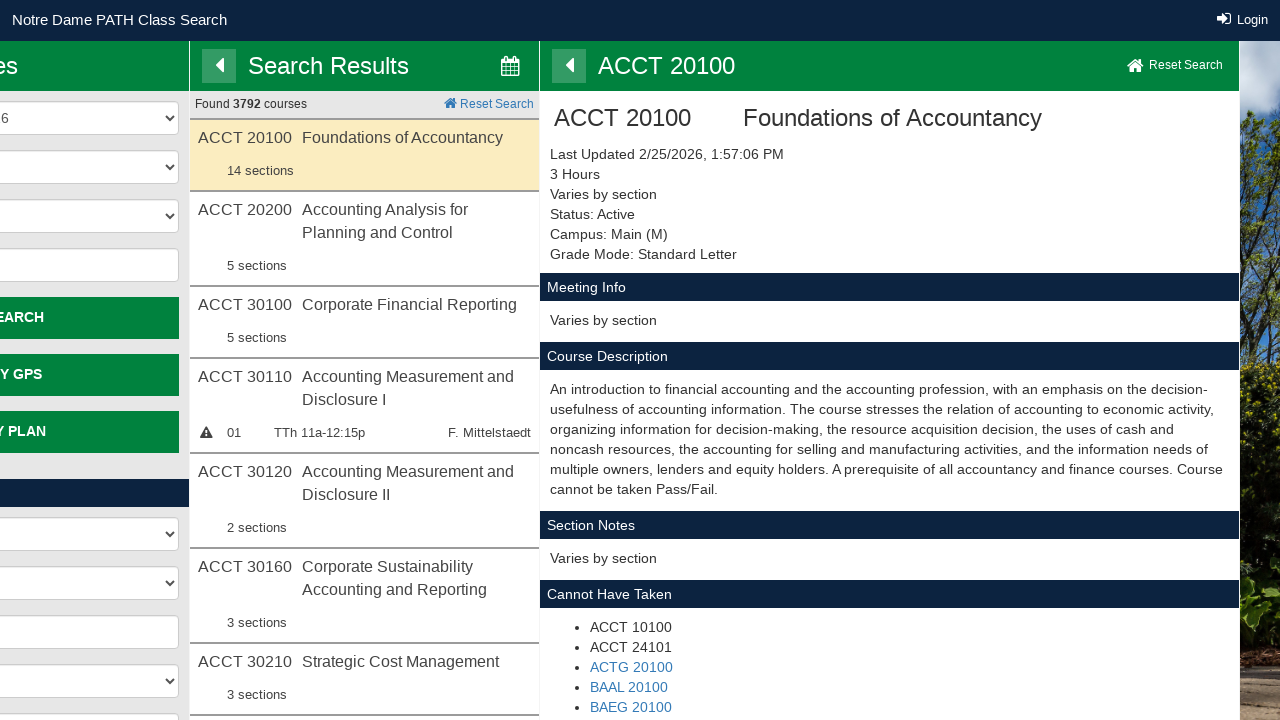

Waited for page to load after clicking result
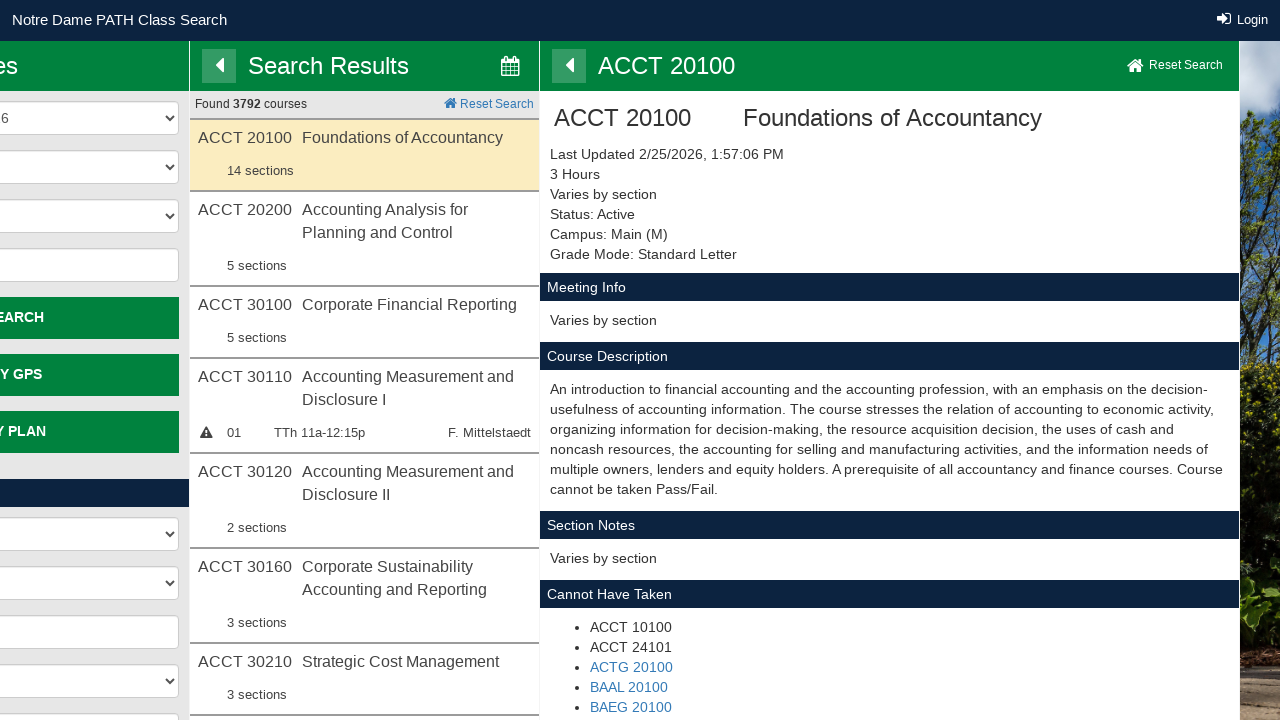

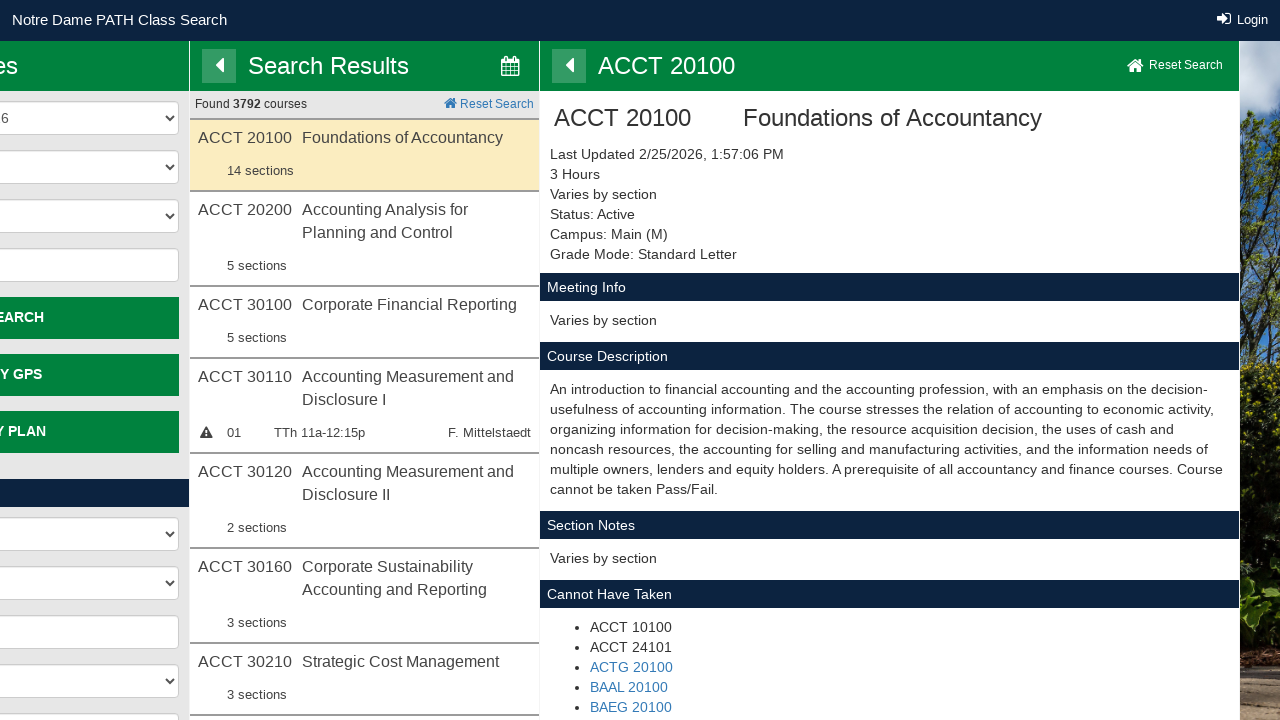